Tests drag and drop functionality by dragging an element to two different drop zones using different drag methods

Starting URL: https://v1.training-support.net/selenium/drag-drop

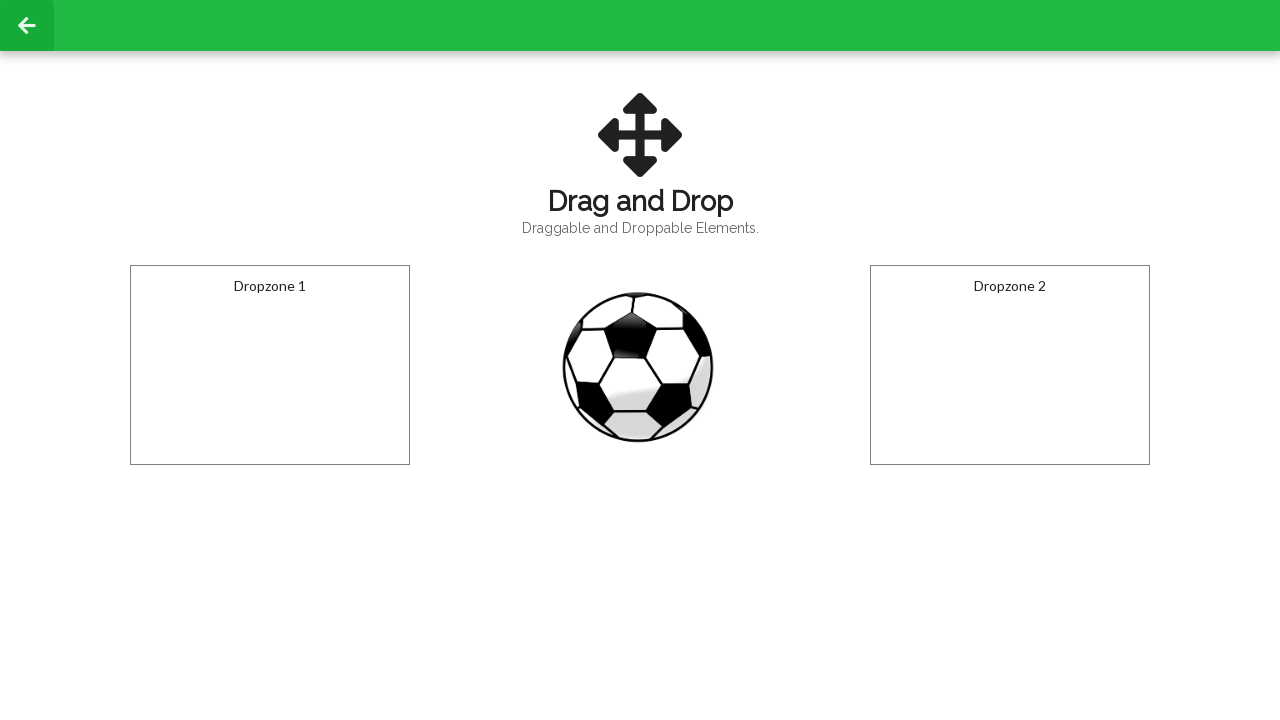

Located draggable element
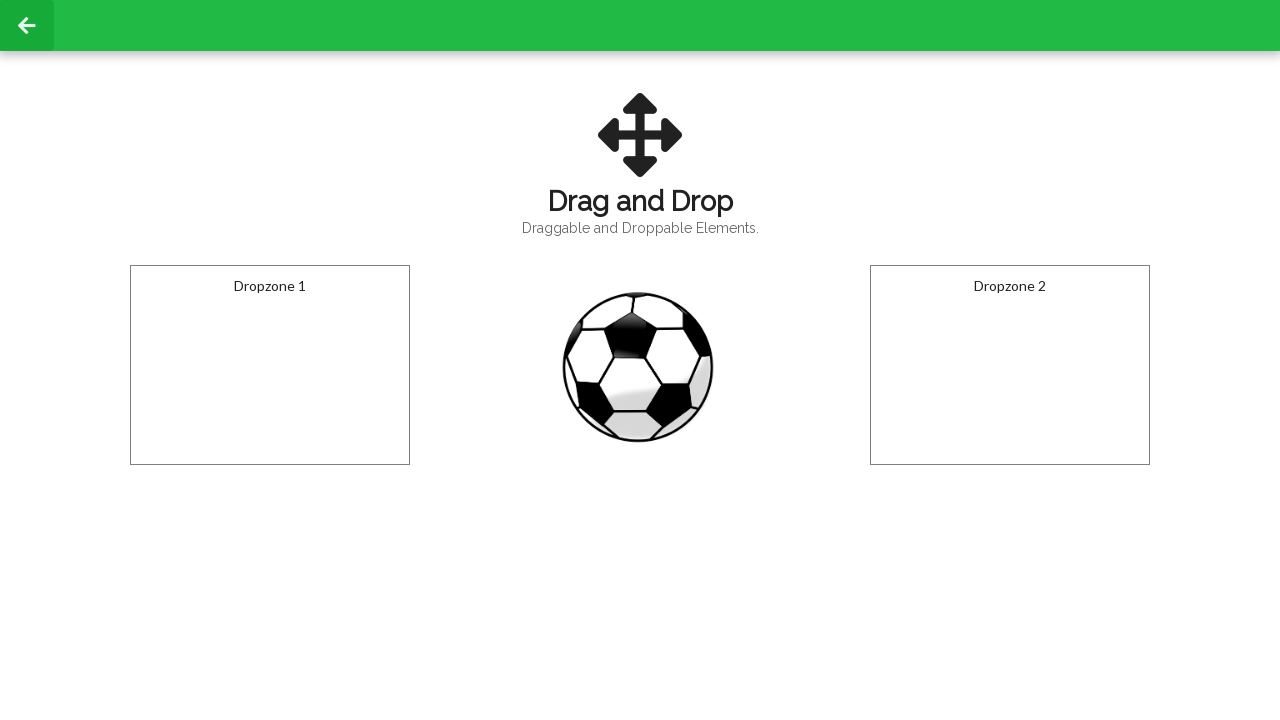

Located first drop zone
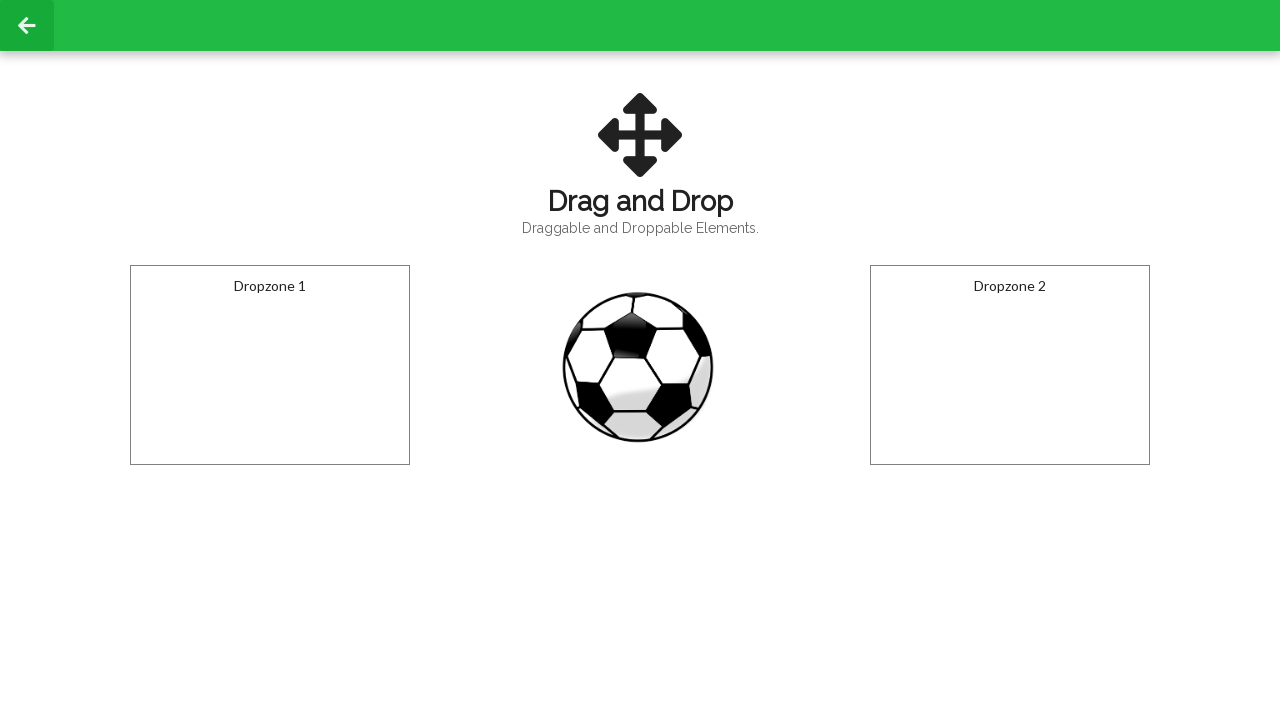

Located second drop zone
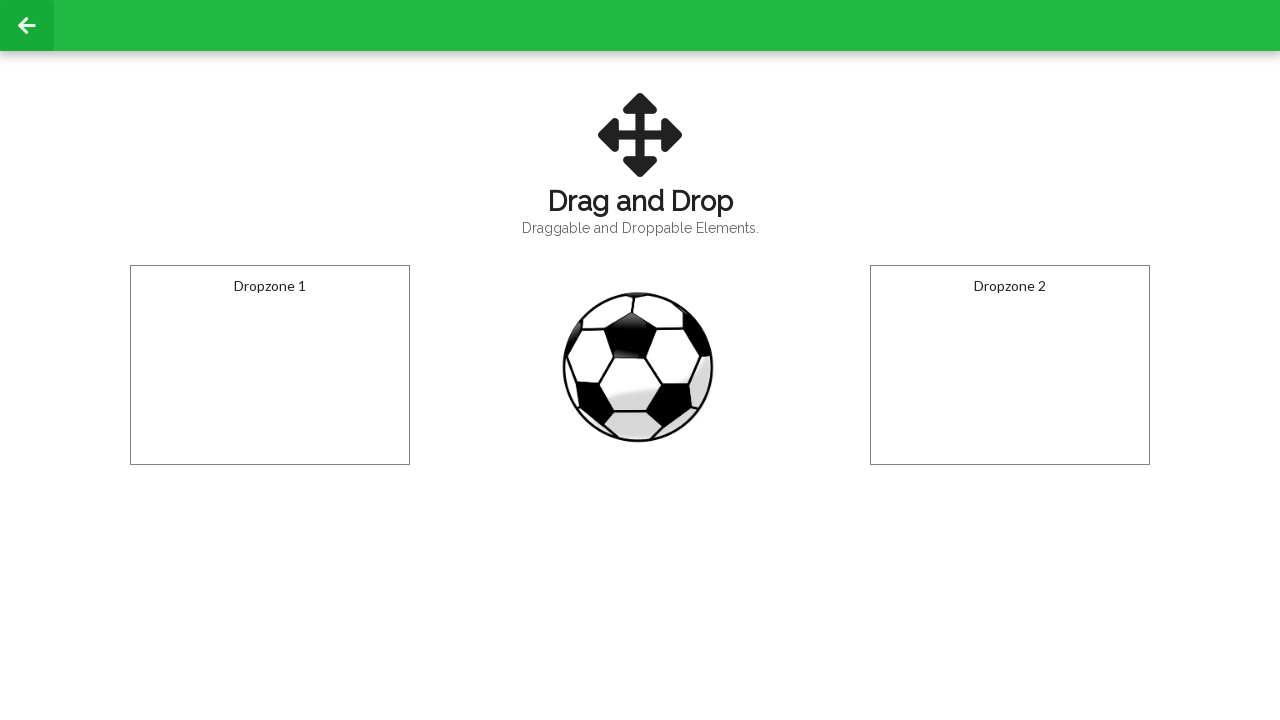

Dragged element to first drop zone using drag_to method at (270, 365)
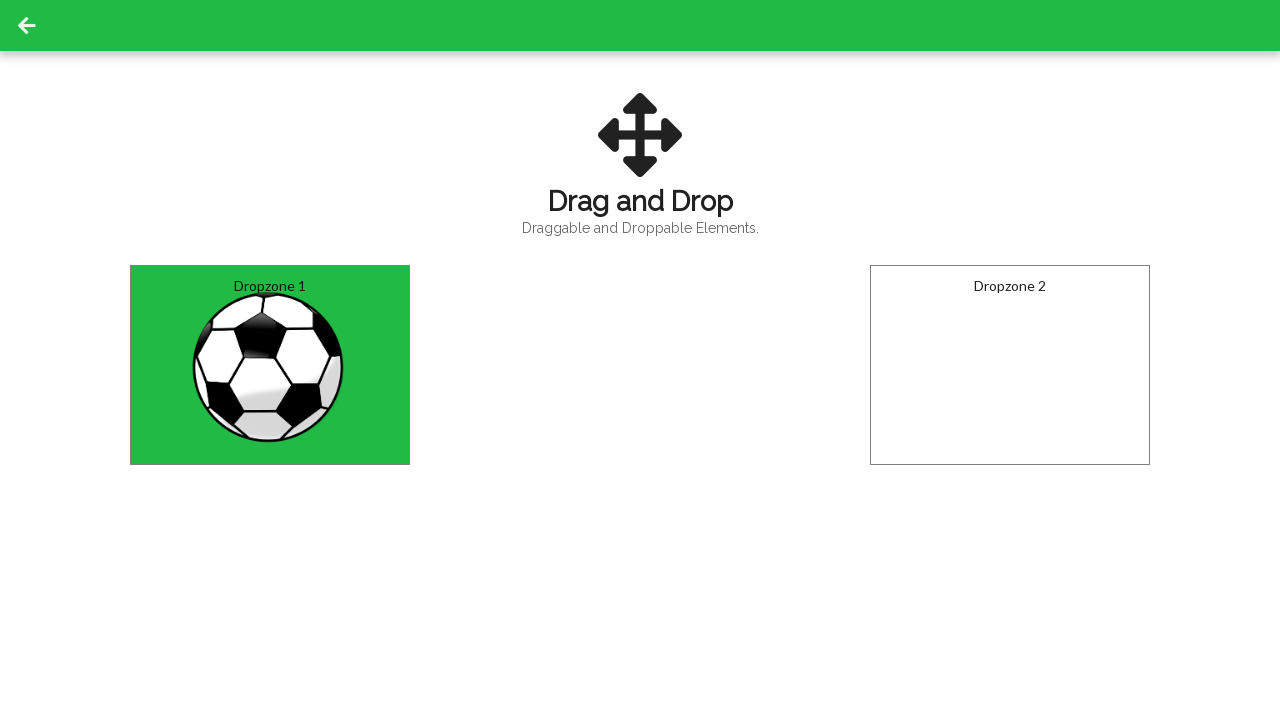

Retrieved text from first drop zone verification element
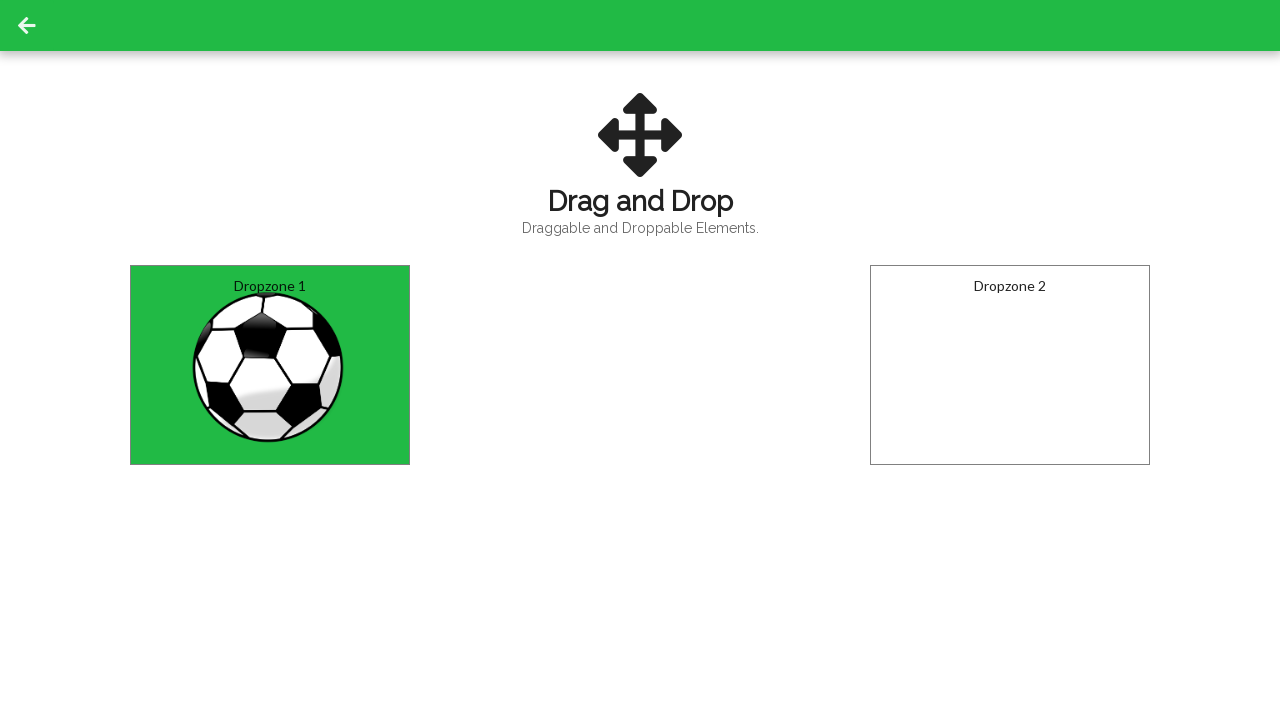

Verified ball was successfully dropped in first drop zone
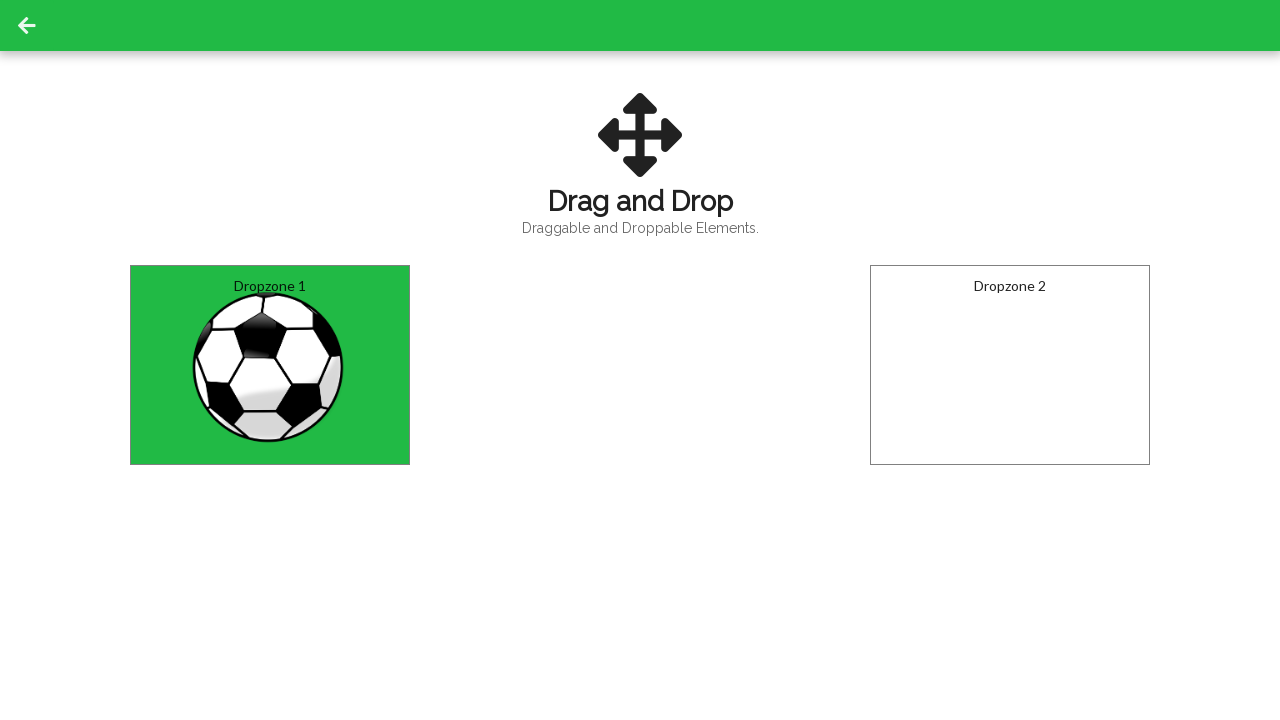

Moved mouse to center of draggable element at (270, 365)
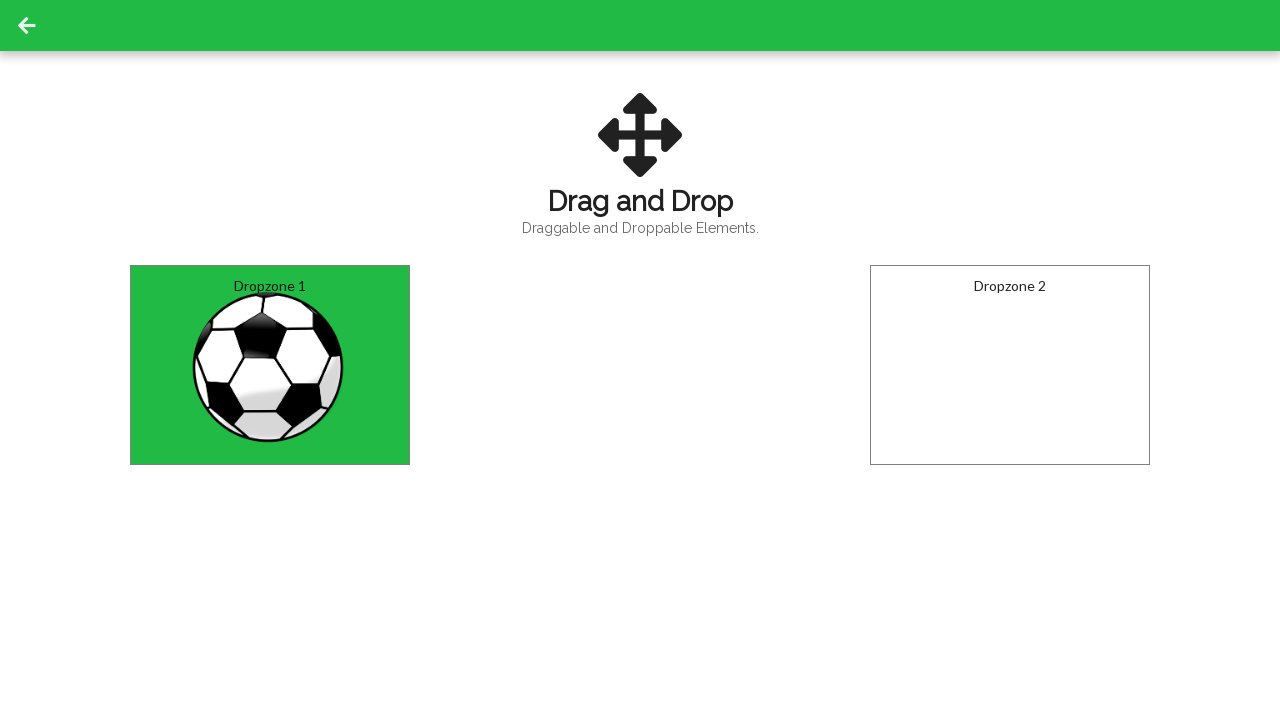

Pressed mouse button down to start drag at (270, 365)
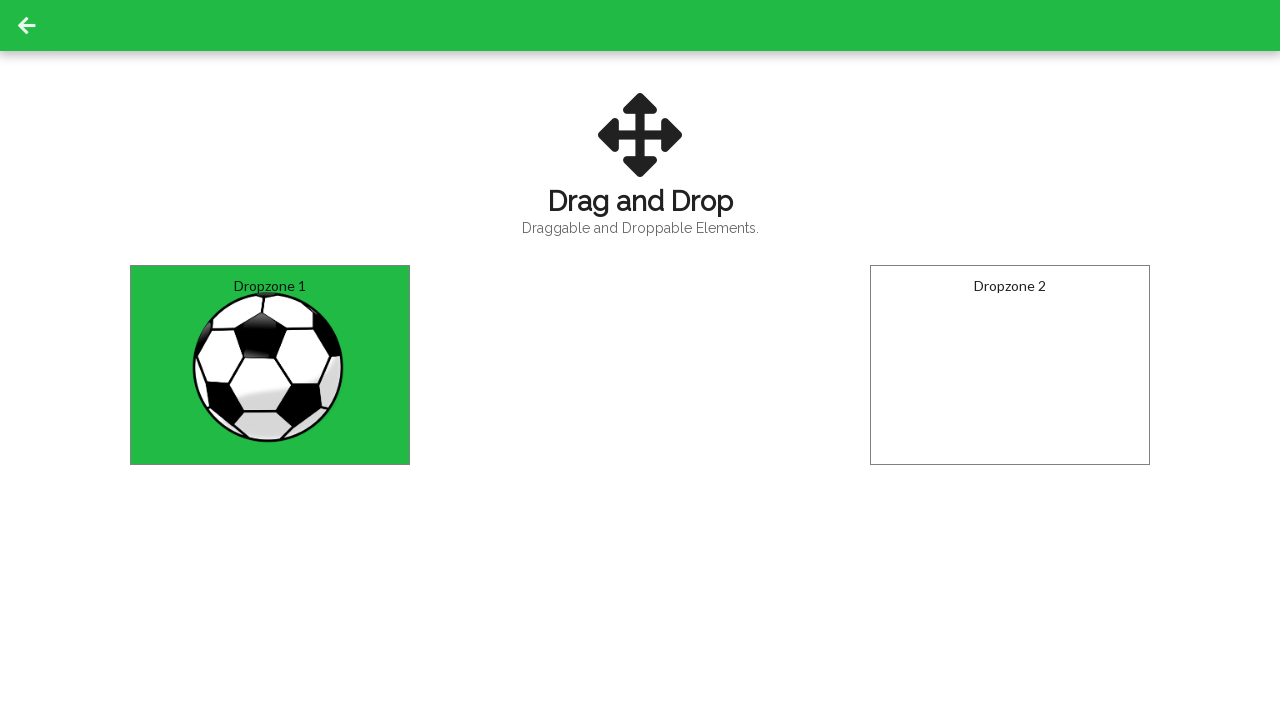

Moved mouse to center of second drop zone at (1010, 365)
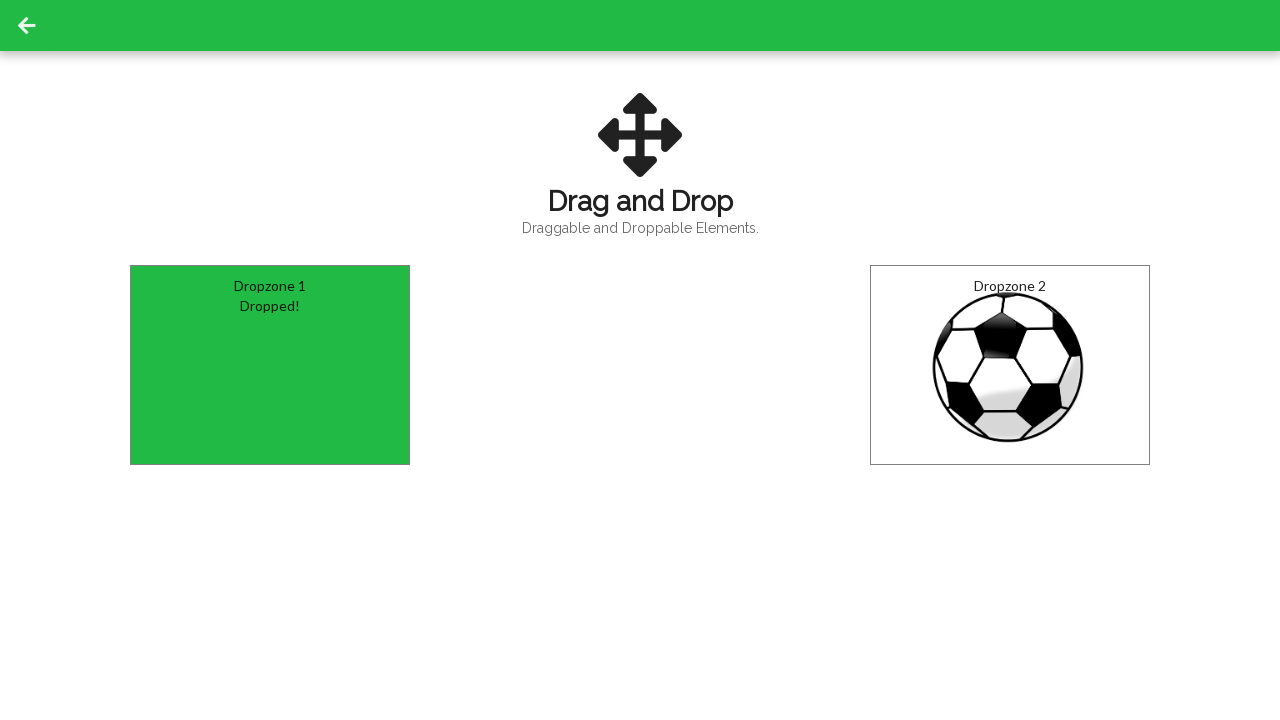

Waited 2 seconds for drag operation to process
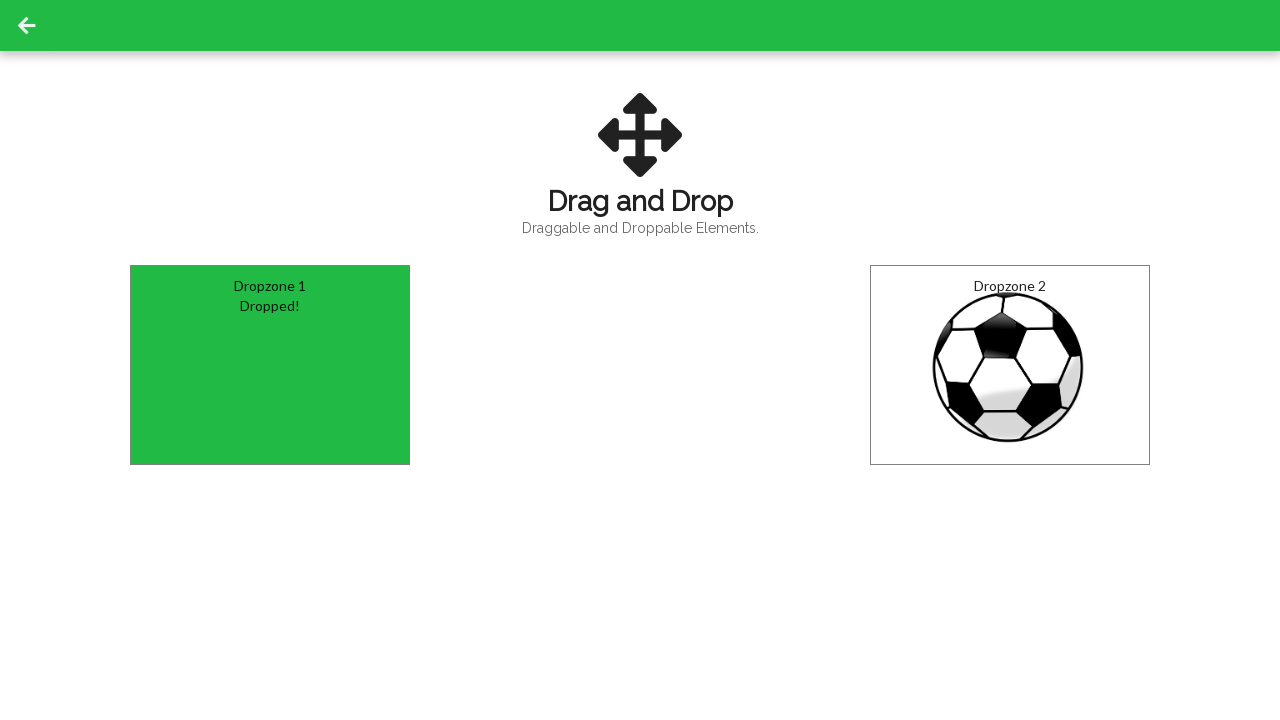

Released mouse button to complete drag and drop to second zone at (1010, 365)
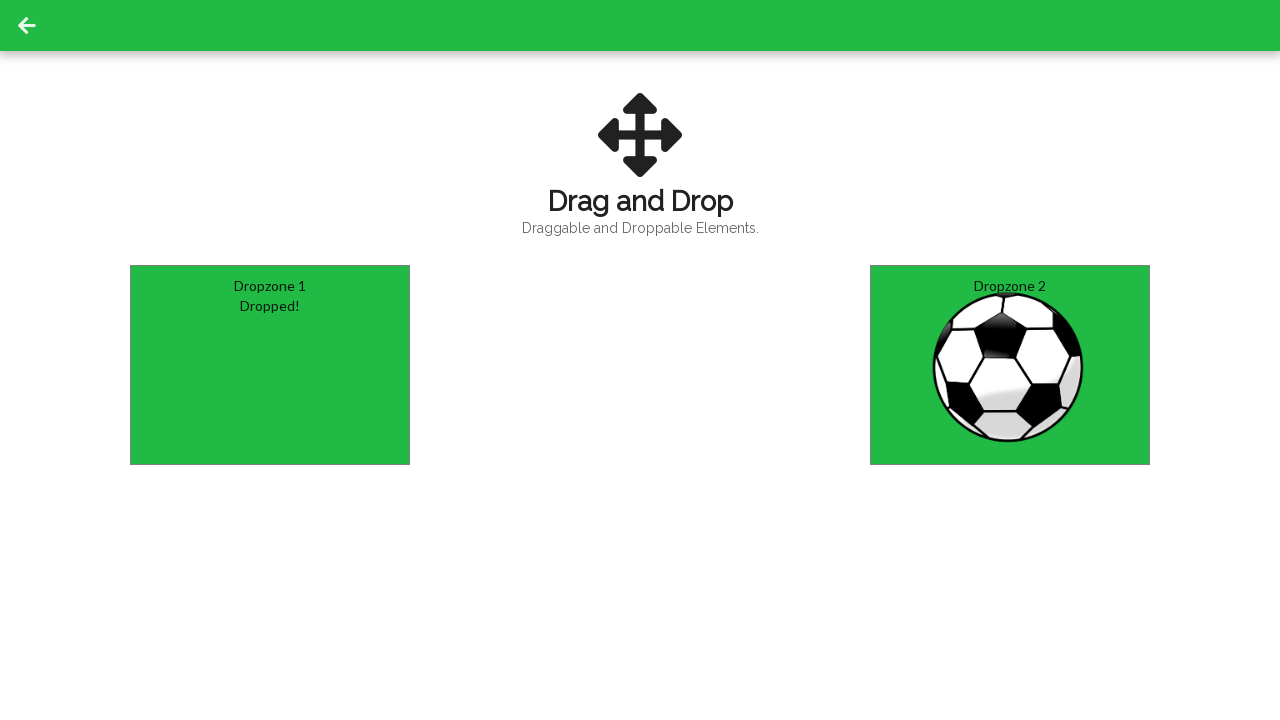

Retrieved text from second drop zone verification element
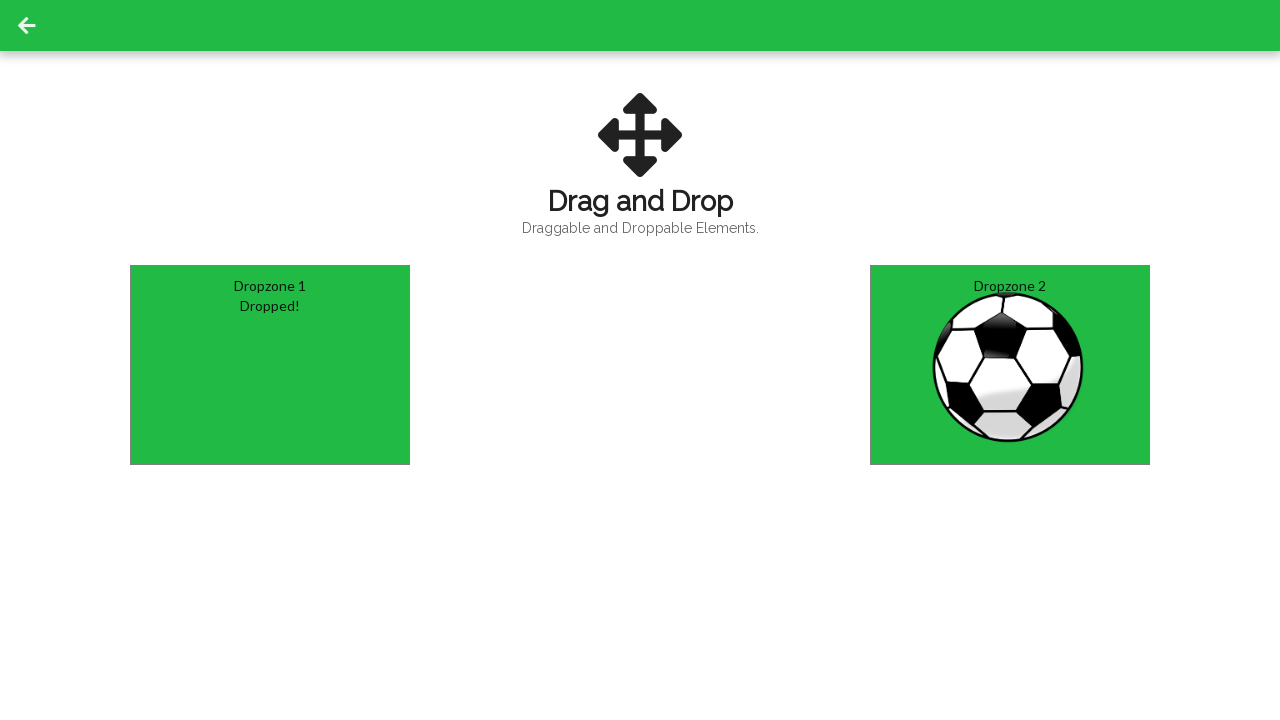

Verified ball was successfully dropped in second drop zone
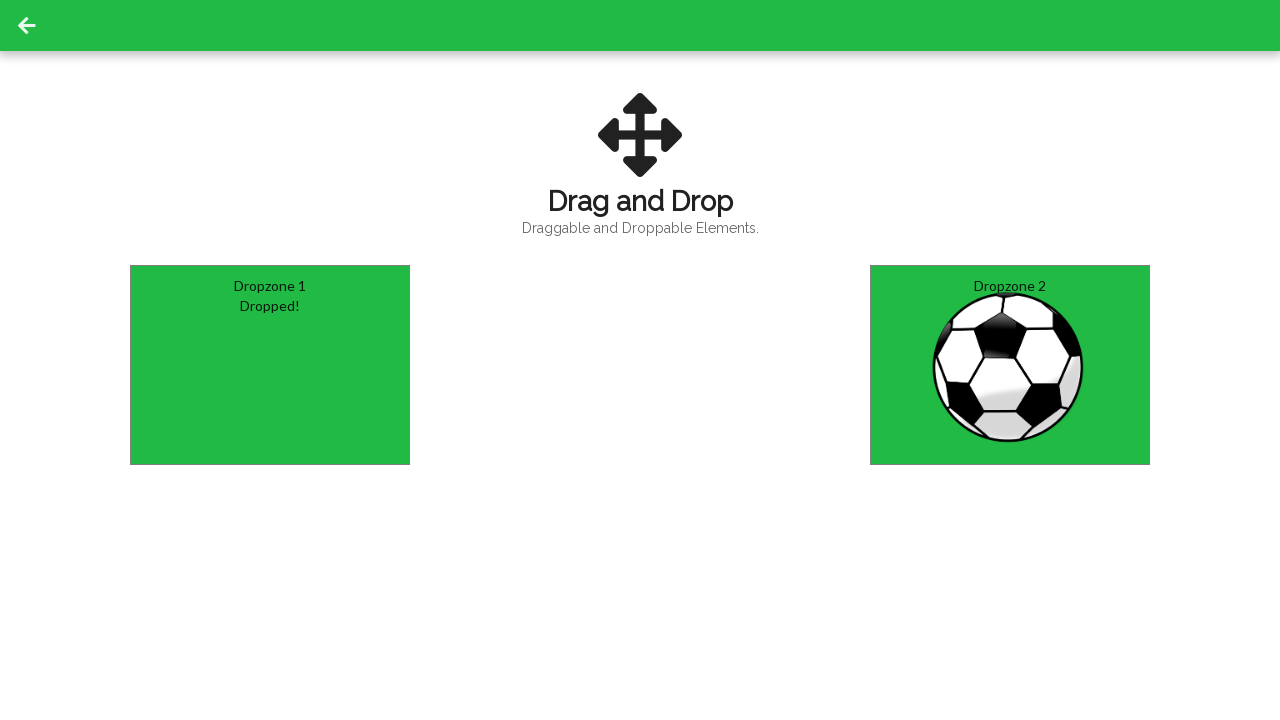

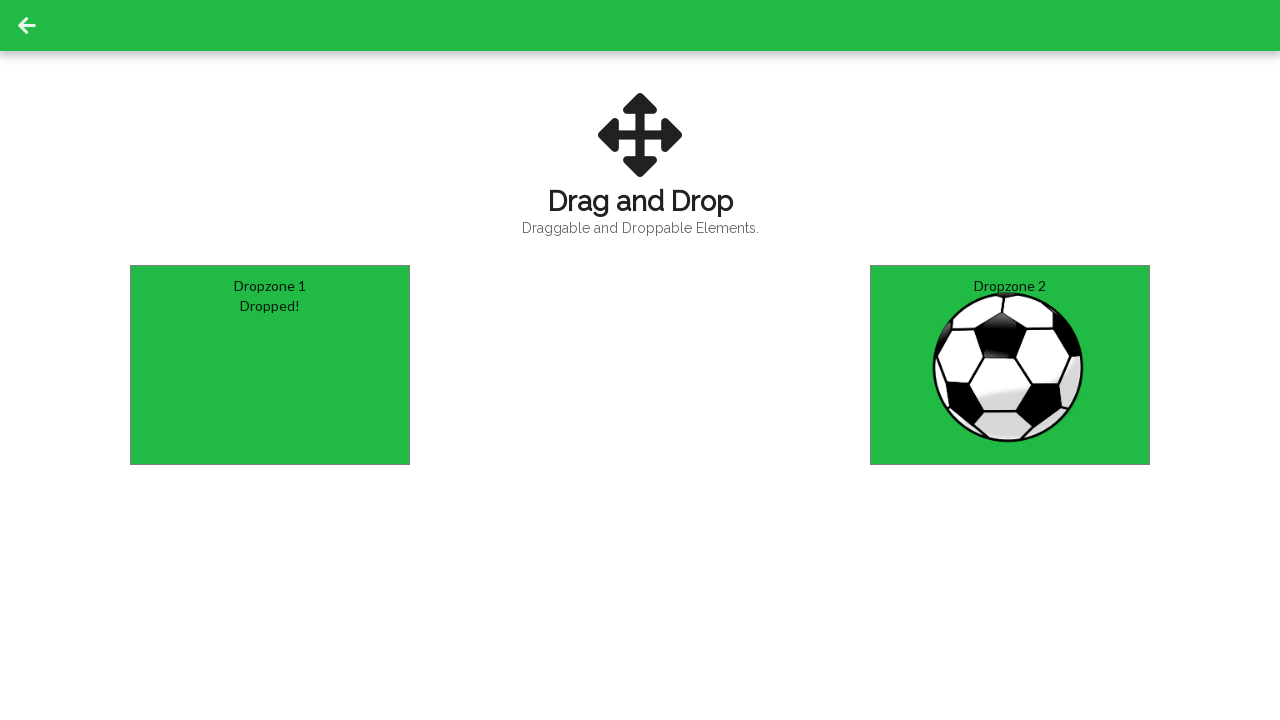